Tests dynamic control removal by clicking Remove button and verifying the "It's gone!" message appears

Starting URL: https://the-internet.herokuapp.com/dynamic_controls

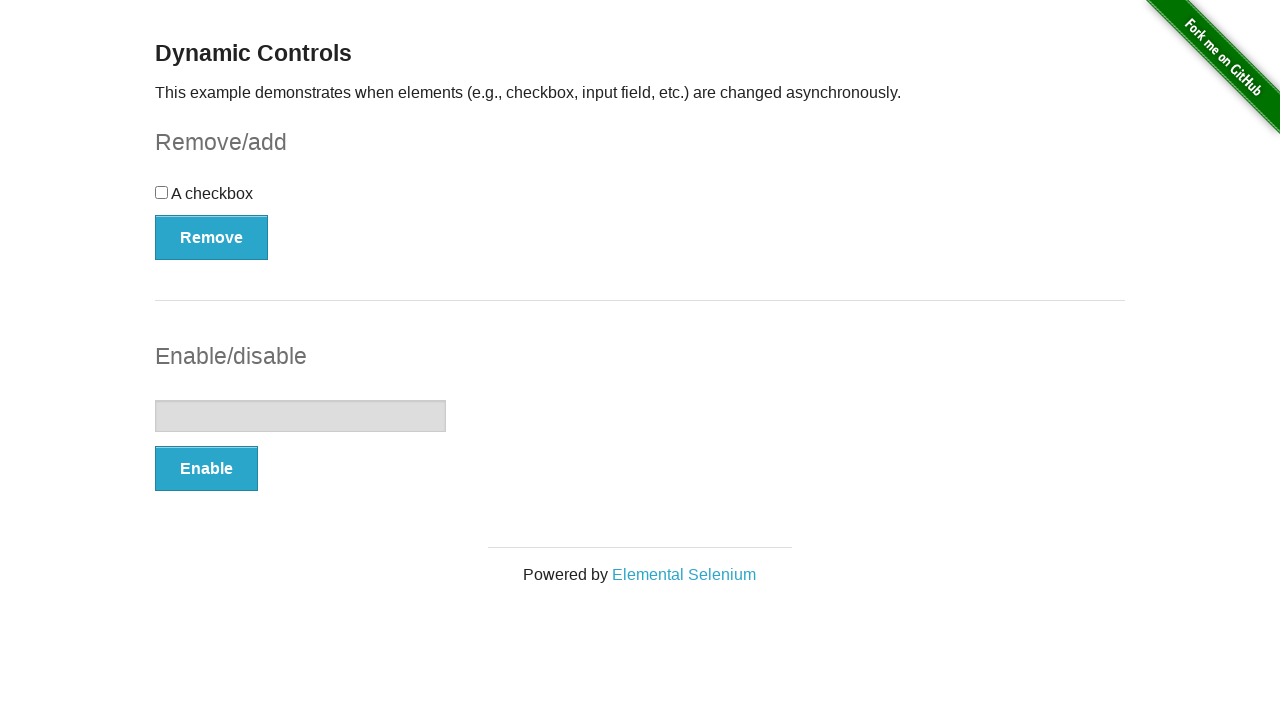

Clicked Remove button to trigger dynamic control removal at (212, 237) on button[onclick='swapCheckbox()']
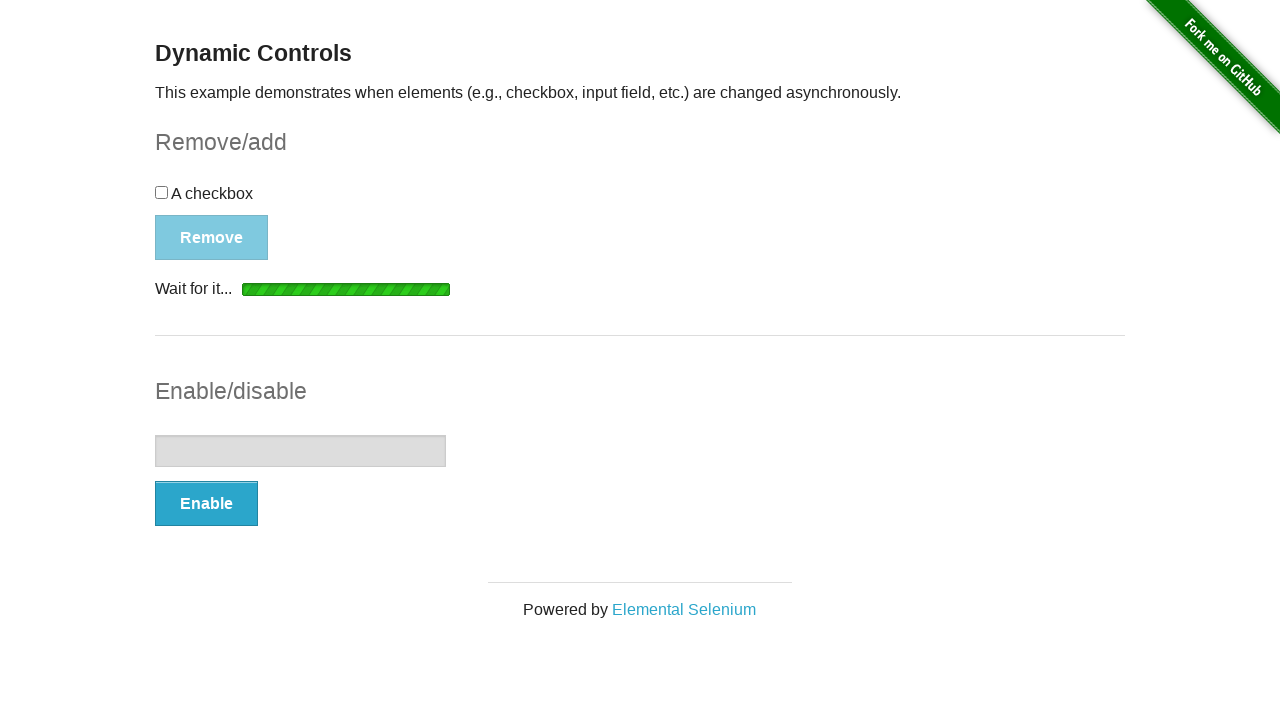

Waited for and located the message element in visible state
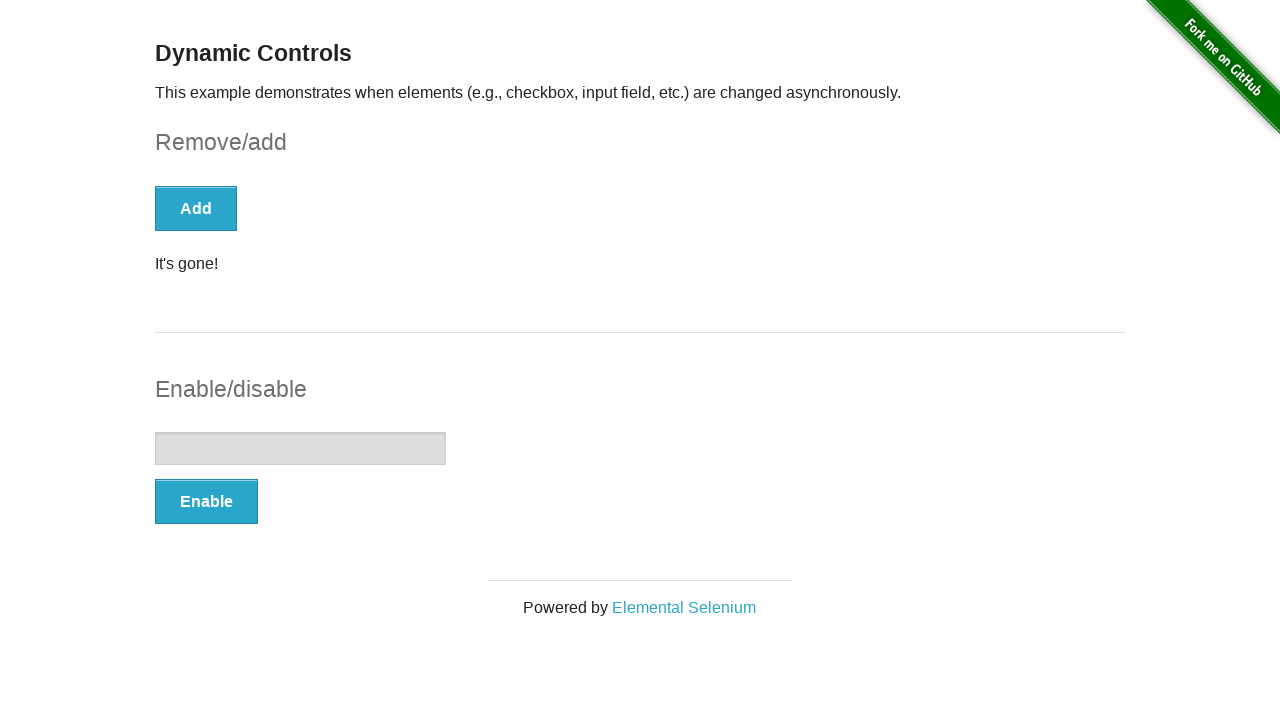

Verified 'It's gone!' message is visible
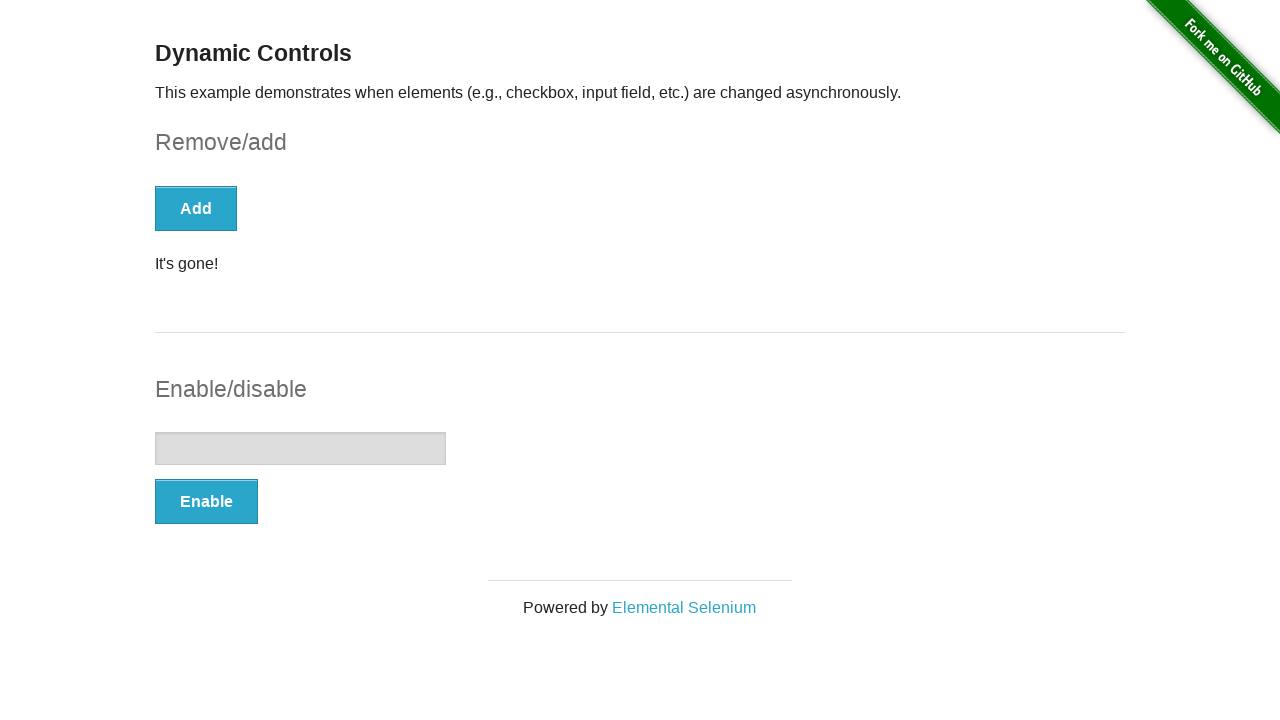

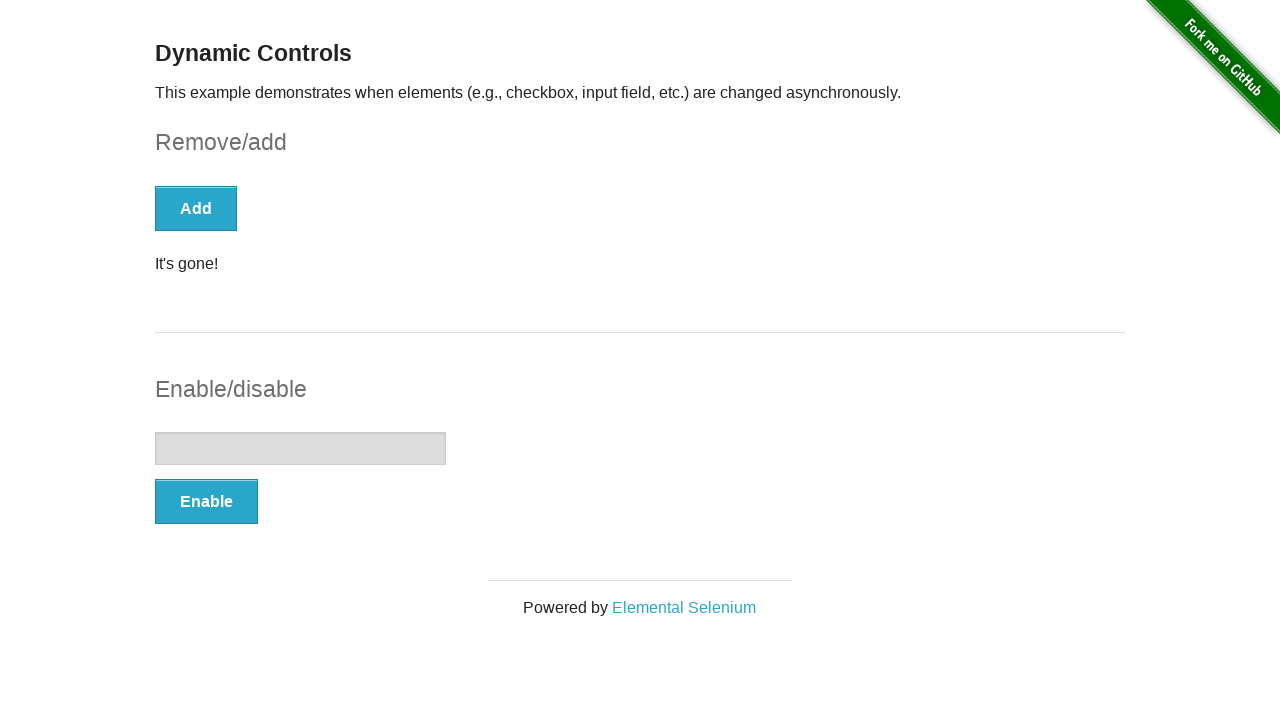